Navigates to the ODEL (Sri Lankan fashion retailer) home page and verifies the page loads successfully.

Starting URL: https://odel.lk/home

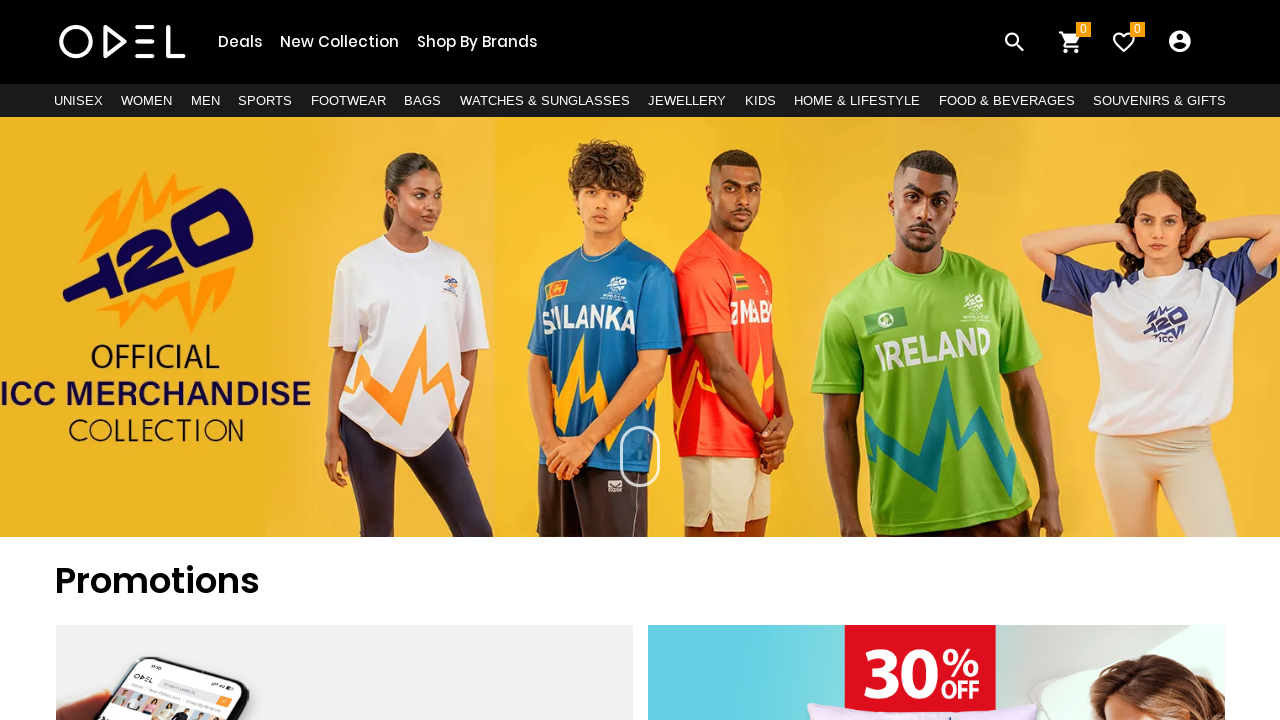

Waited for ODEL home page to reach DOM content loaded state
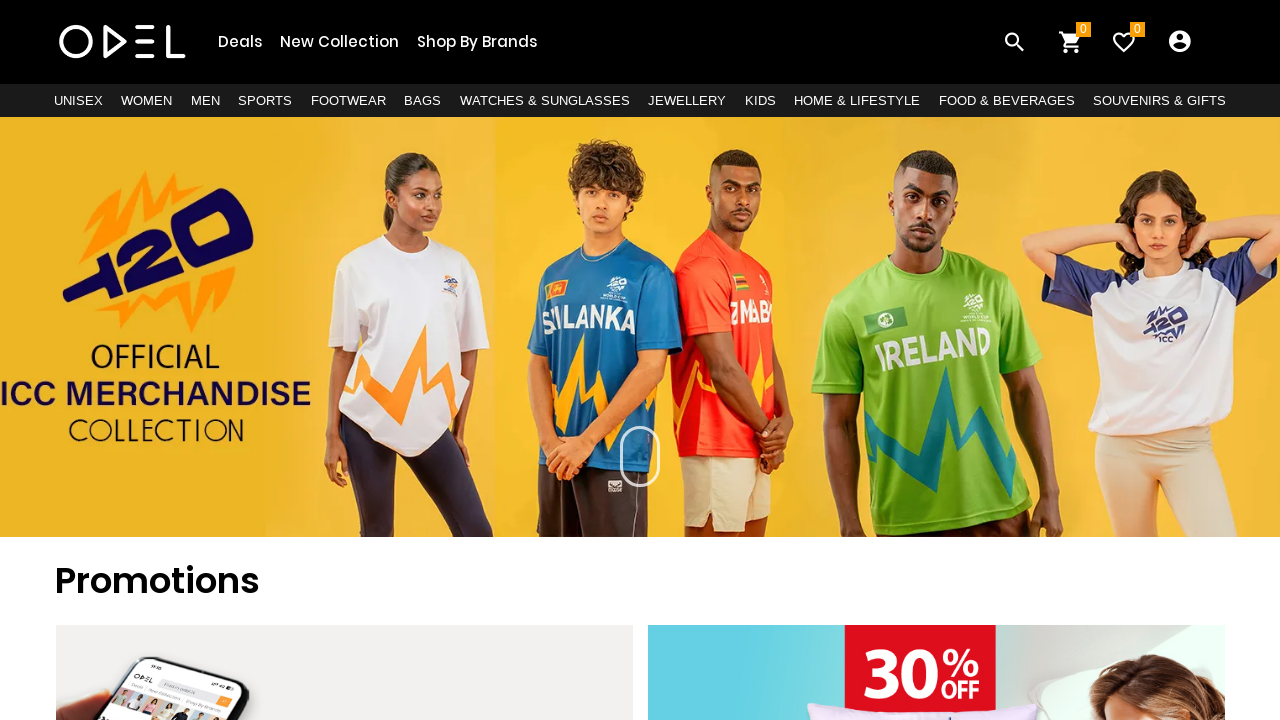

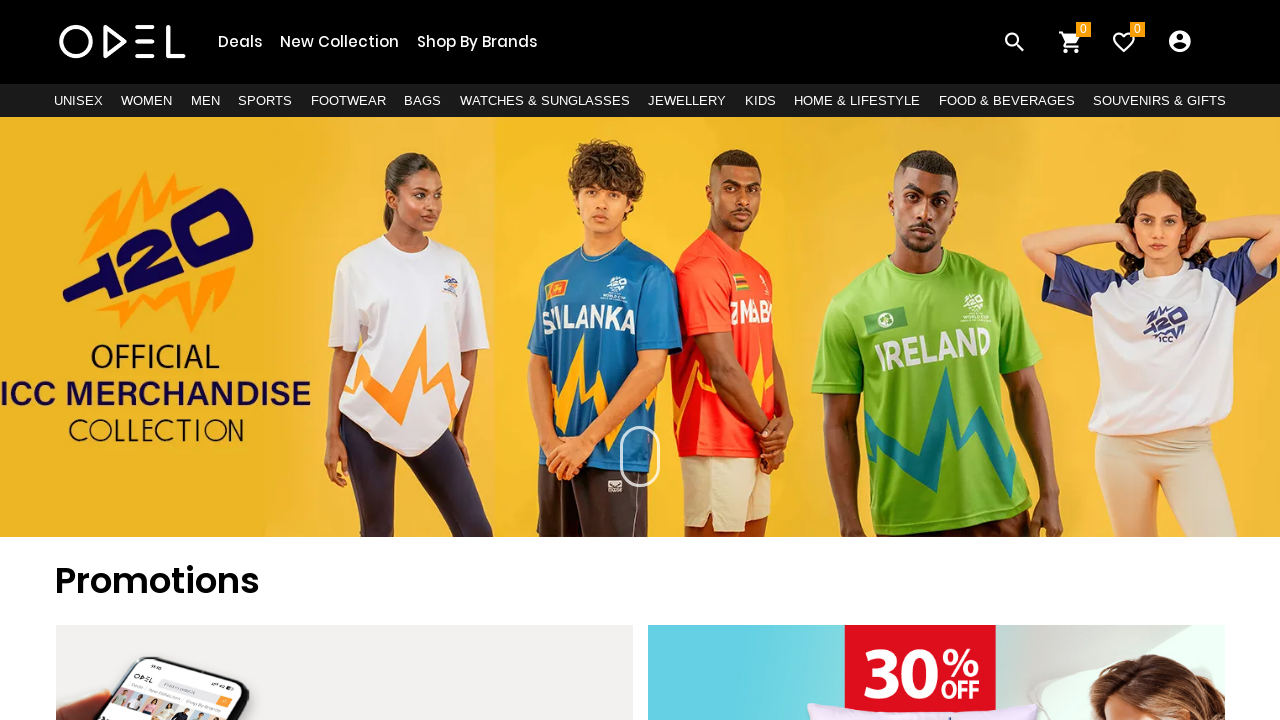